Navigates to the Koel app URL and verifies the page loads correctly by checking the current URL matches the expected URL, then navigates to testpro.io and performs the same verification.

Starting URL: https://qa.koel.app/

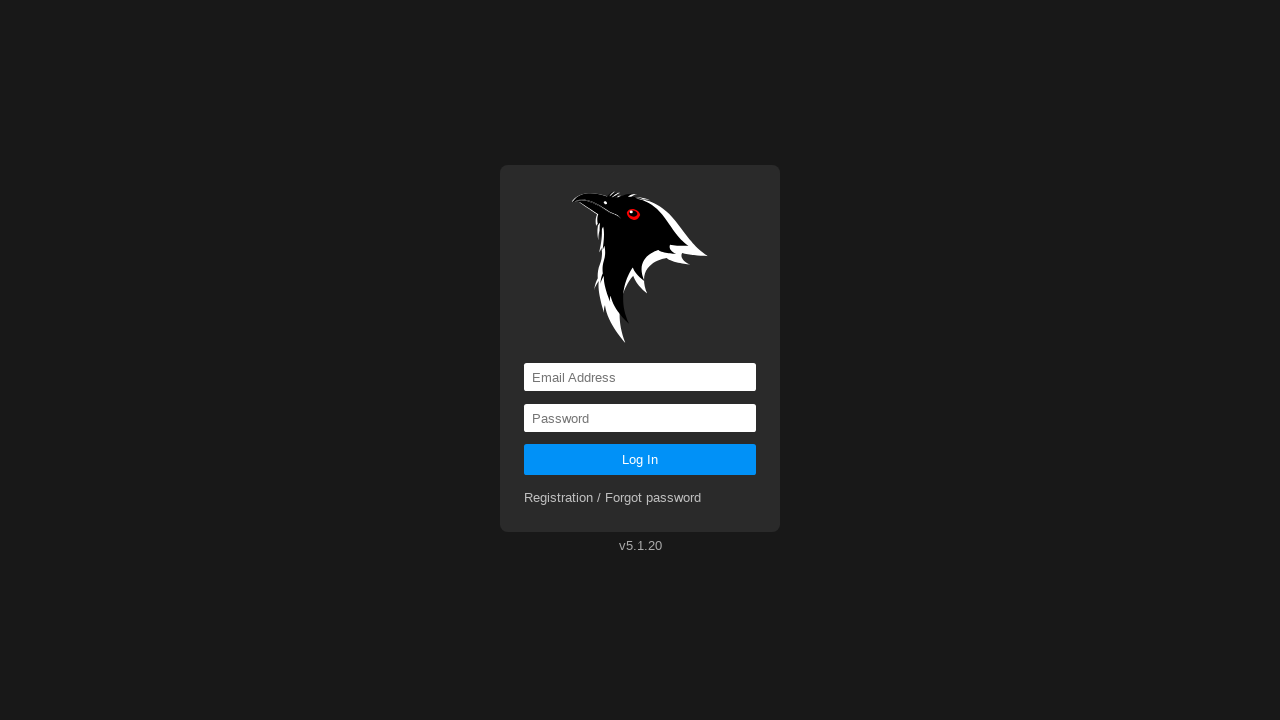

Verified that Koel app URL matches expected URL https://qa.koel.app/
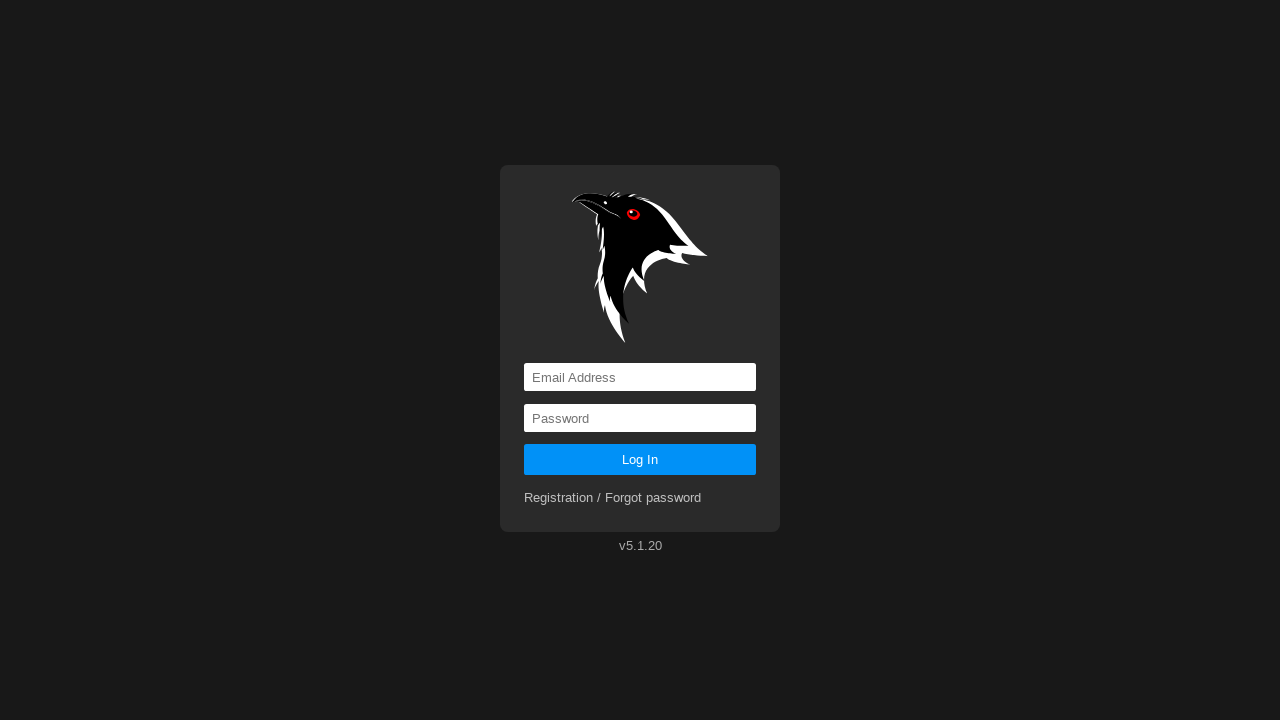

Navigated to testpro.io
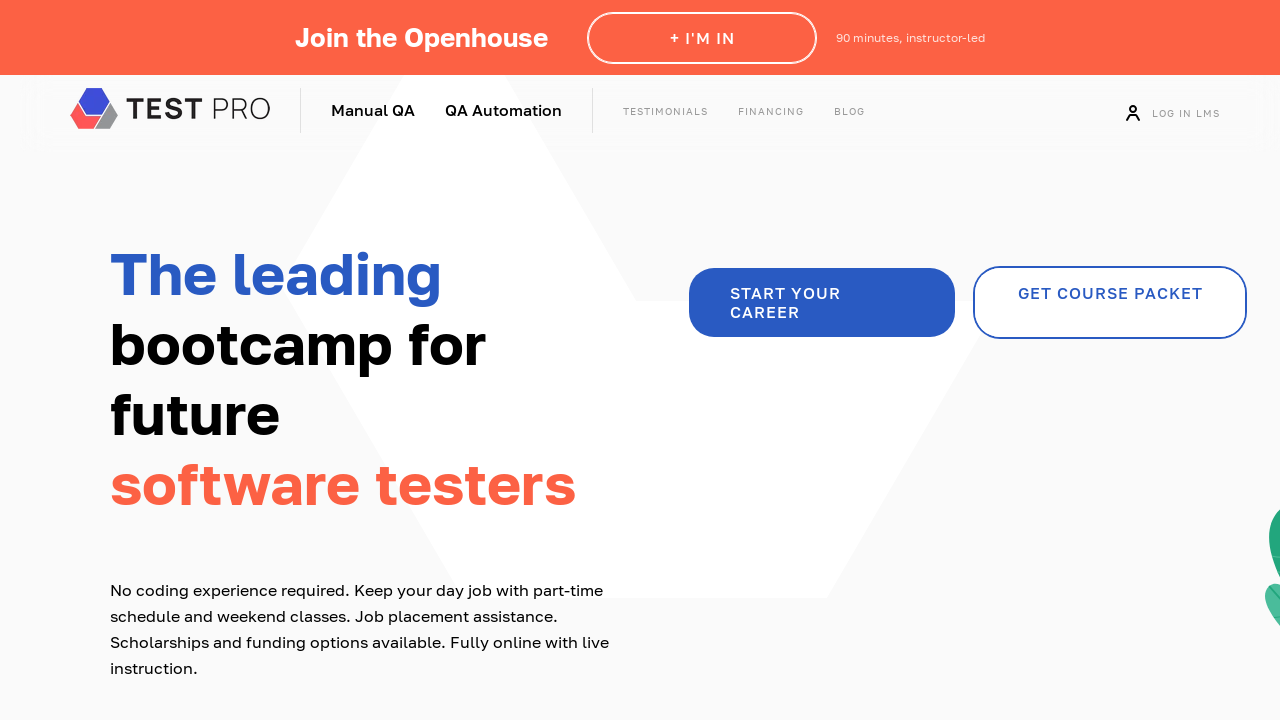

Verified that testpro.io URL matches expected URL https://testpro.io/
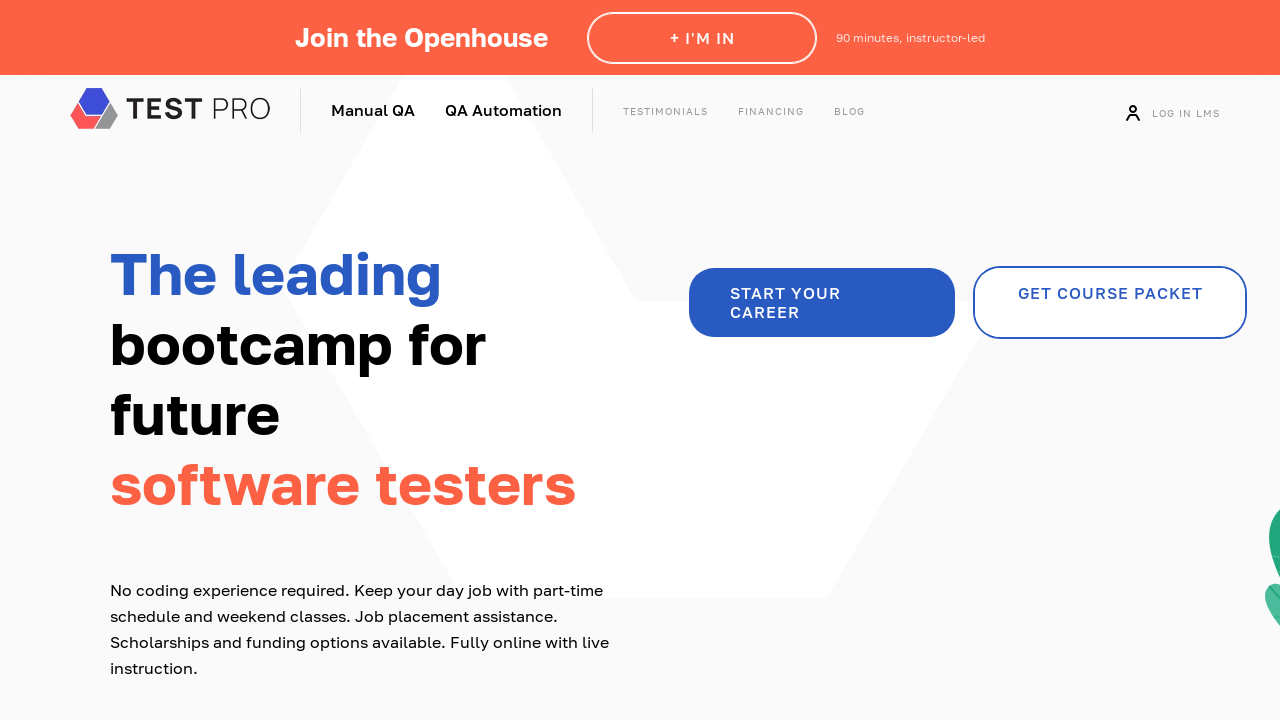

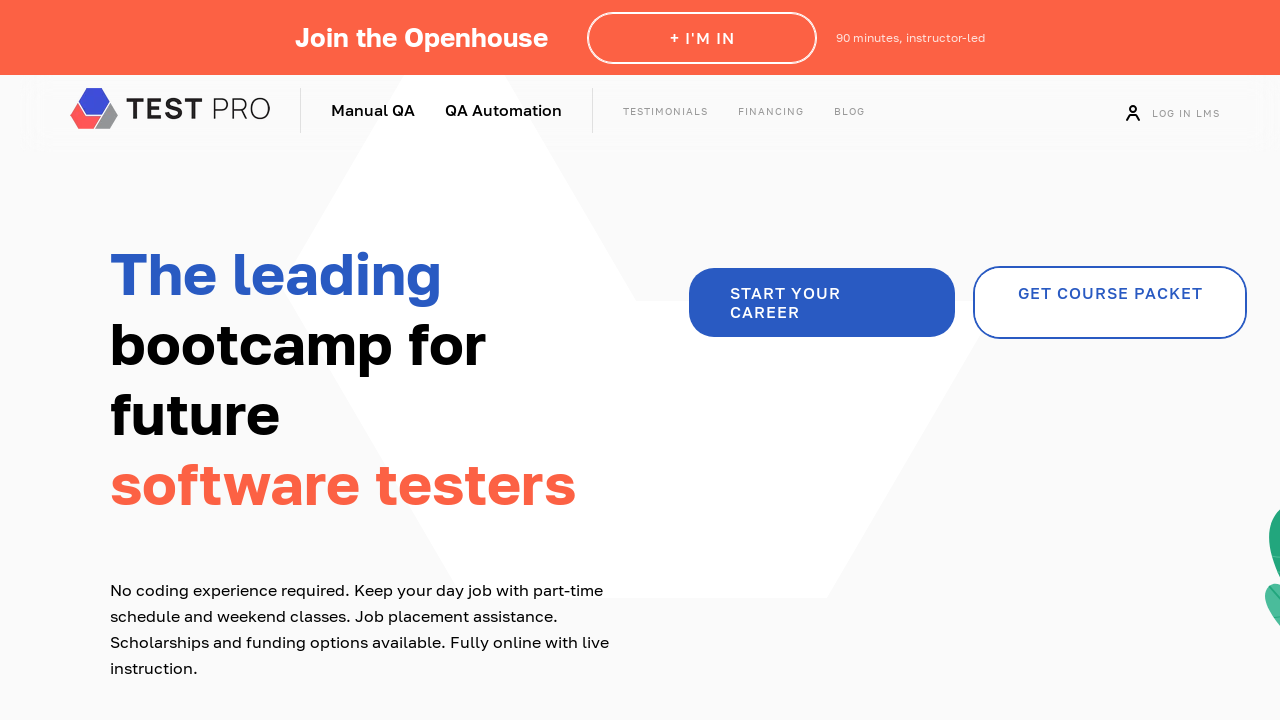